Tests an Angular practice form by filling various input fields including email, password, name, selecting checkboxes and radio buttons, choosing from a dropdown, and submitting the form

Starting URL: https://rahulshettyacademy.com/angularpractice/

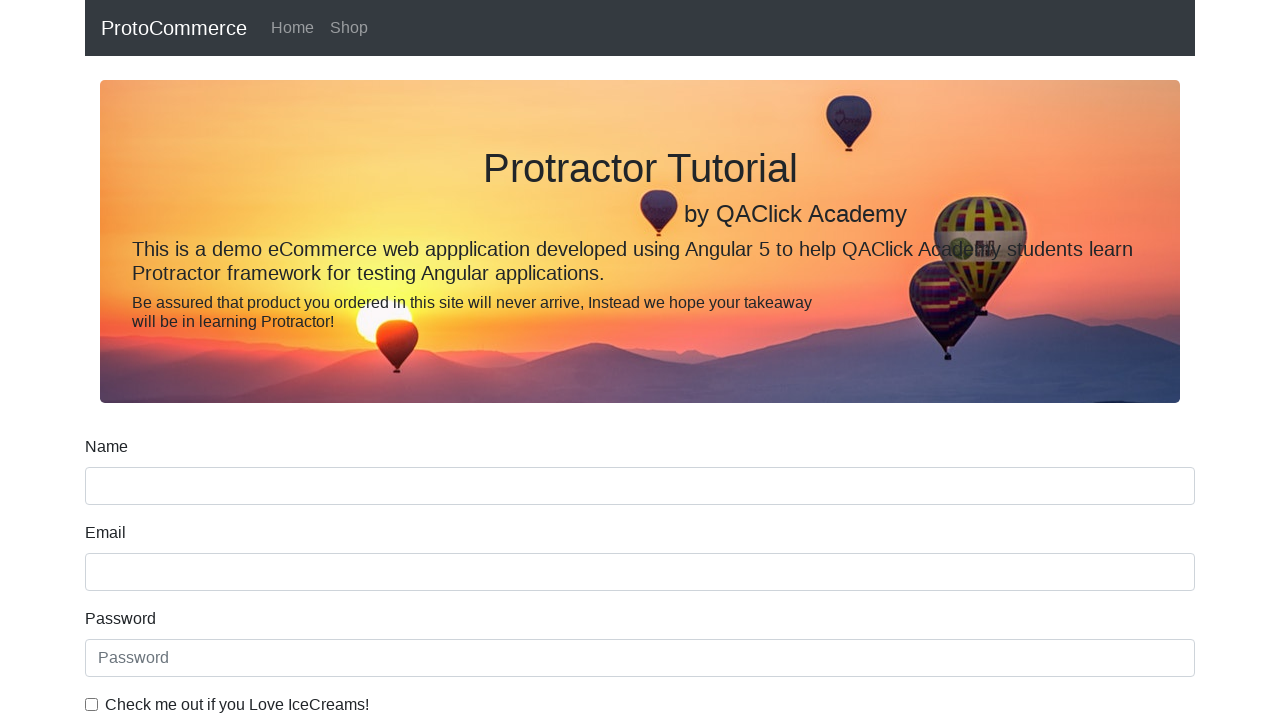

Filled email field with 'testuser@example.com' on input[name='email']
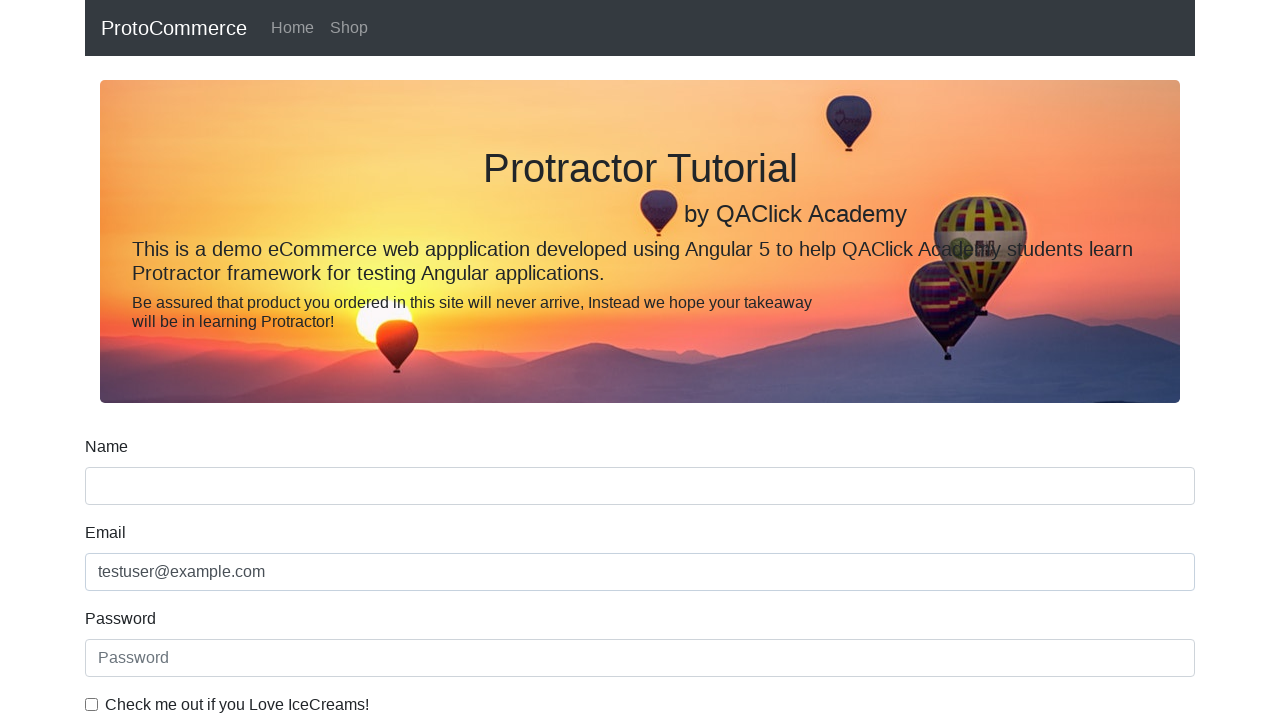

Filled password field with 'testpass123' on #exampleInputPassword1
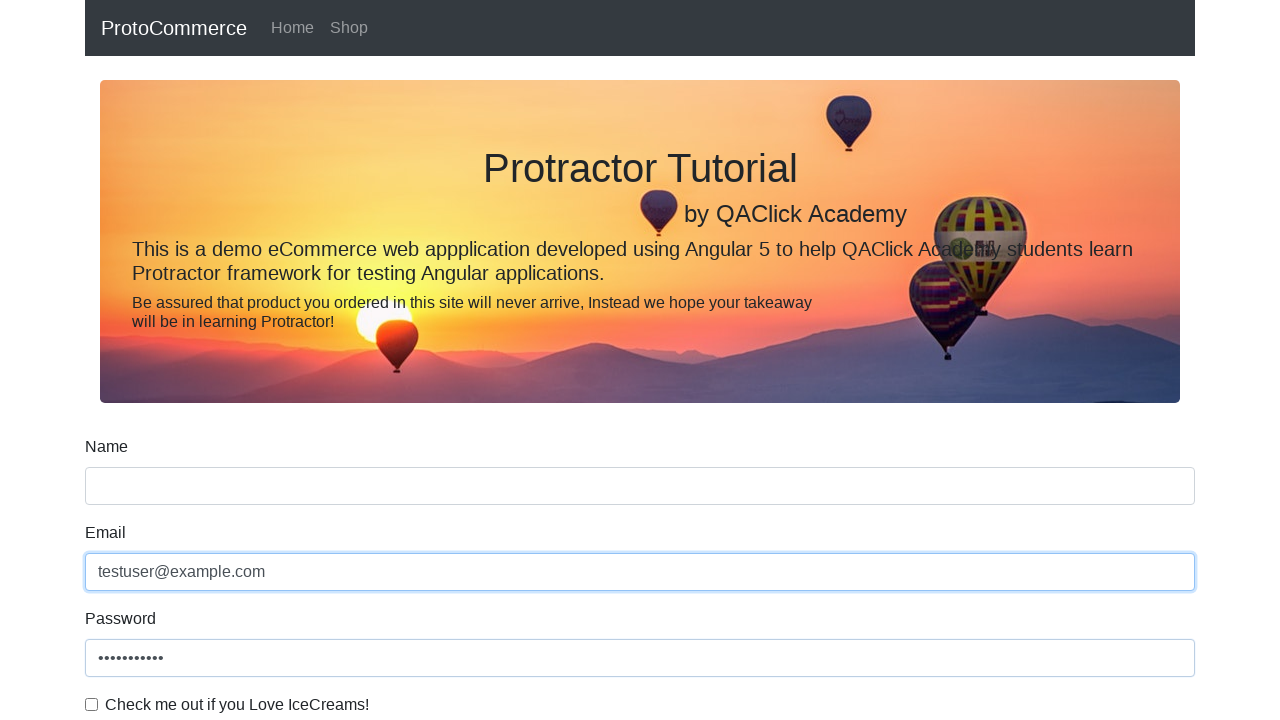

Checked the example checkbox at (92, 704) on #exampleCheck1
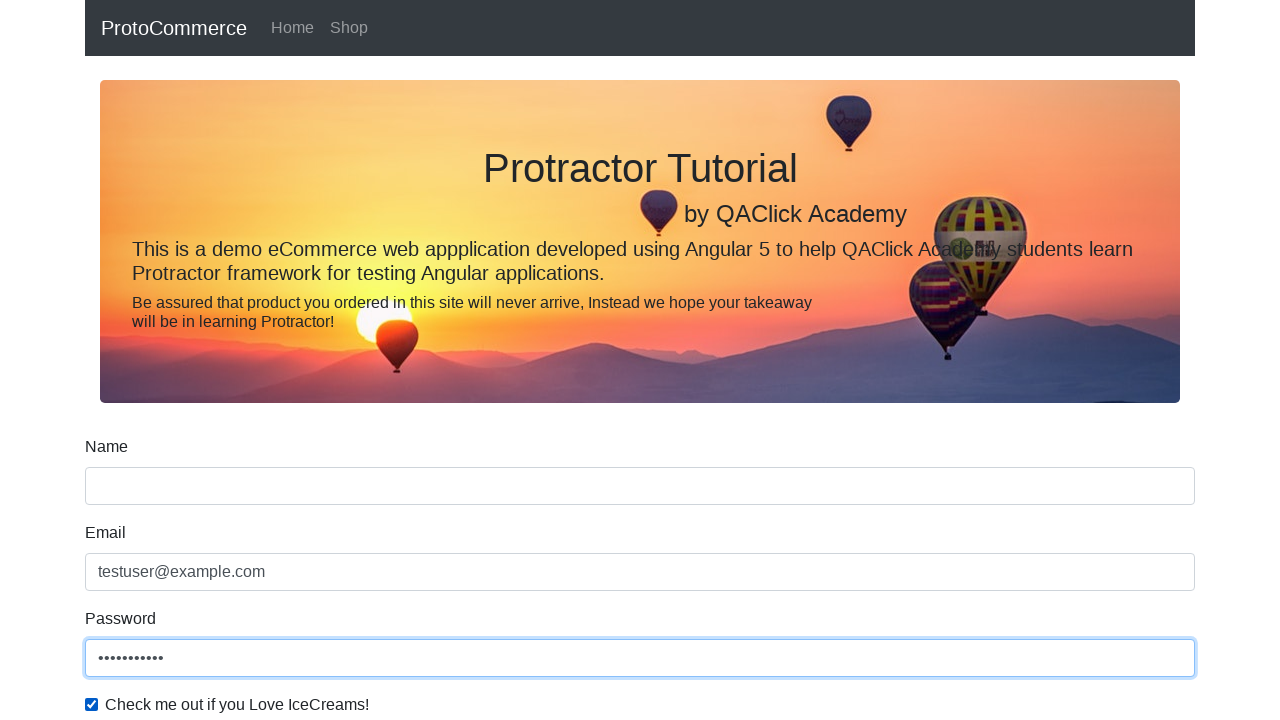

Filled name field with 'John Doe' on input[name='name']
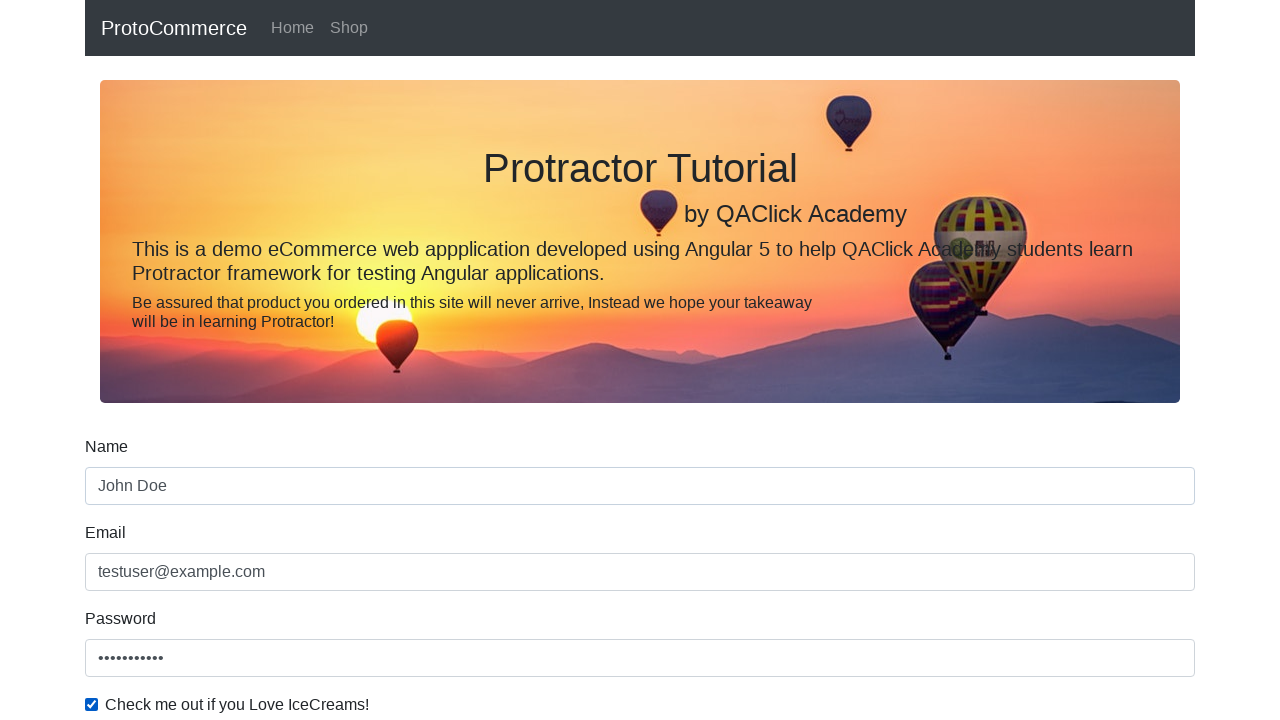

Selected inline radio button 1 at (238, 360) on #inlineRadio1
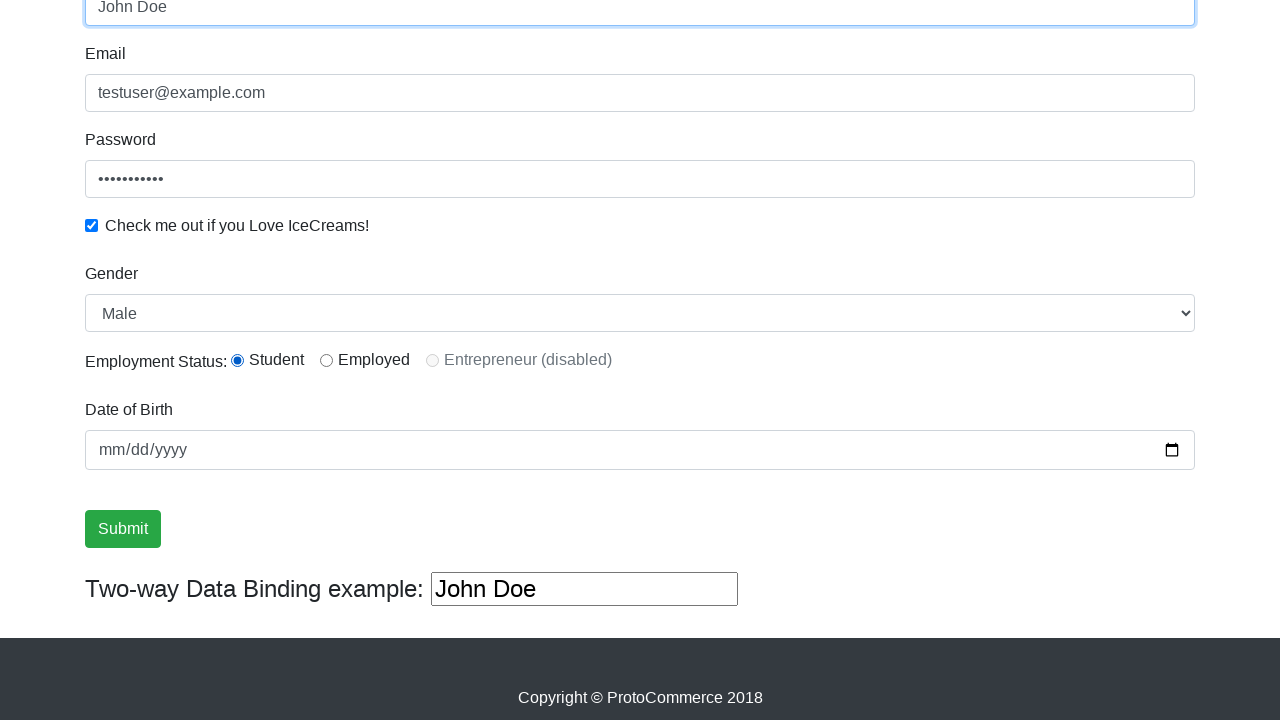

Selected dropdown option by index 1 on #exampleFormControlSelect1
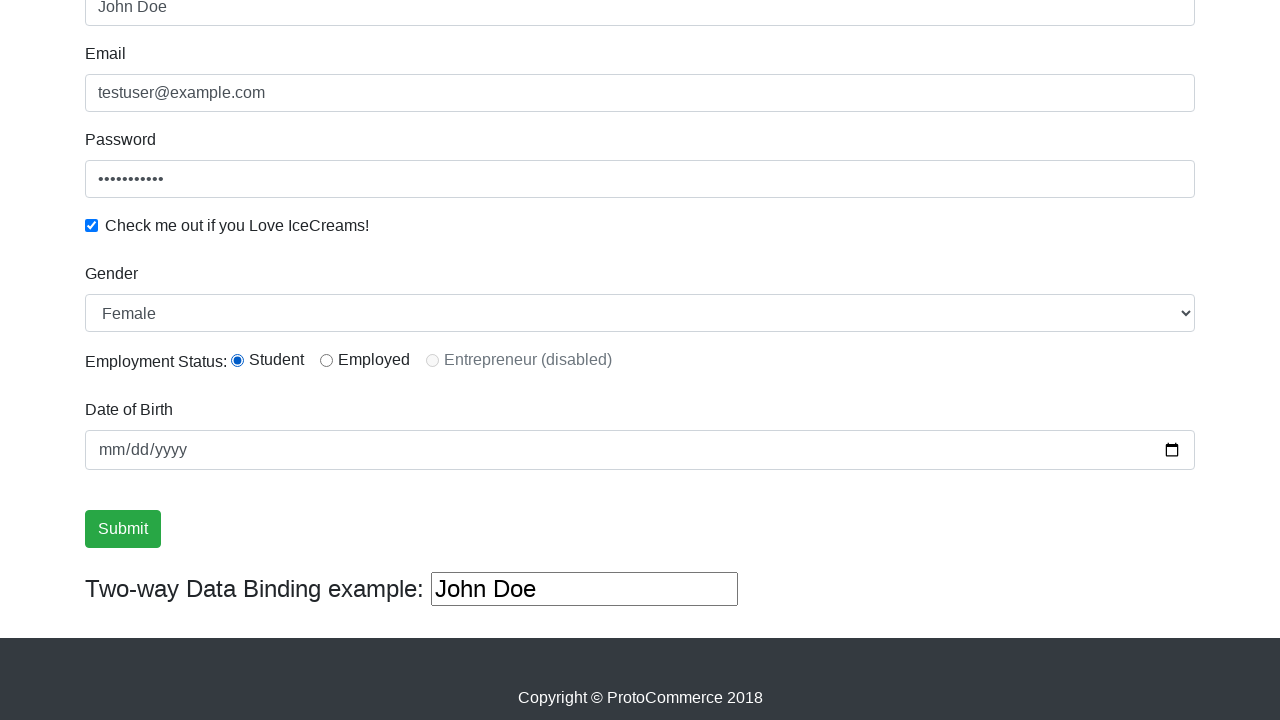

Selected 'Female' from dropdown by label on #exampleFormControlSelect1
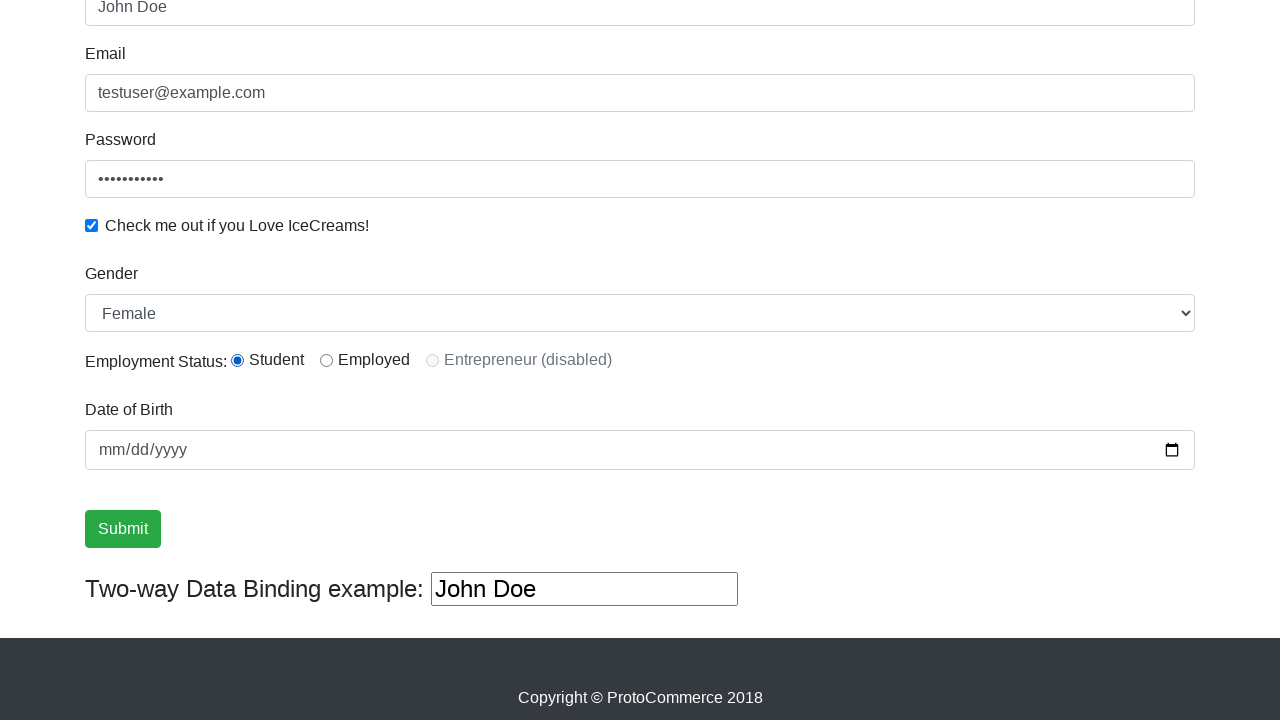

Clicked form submit button at (123, 529) on xpath=//input[@type='submit']
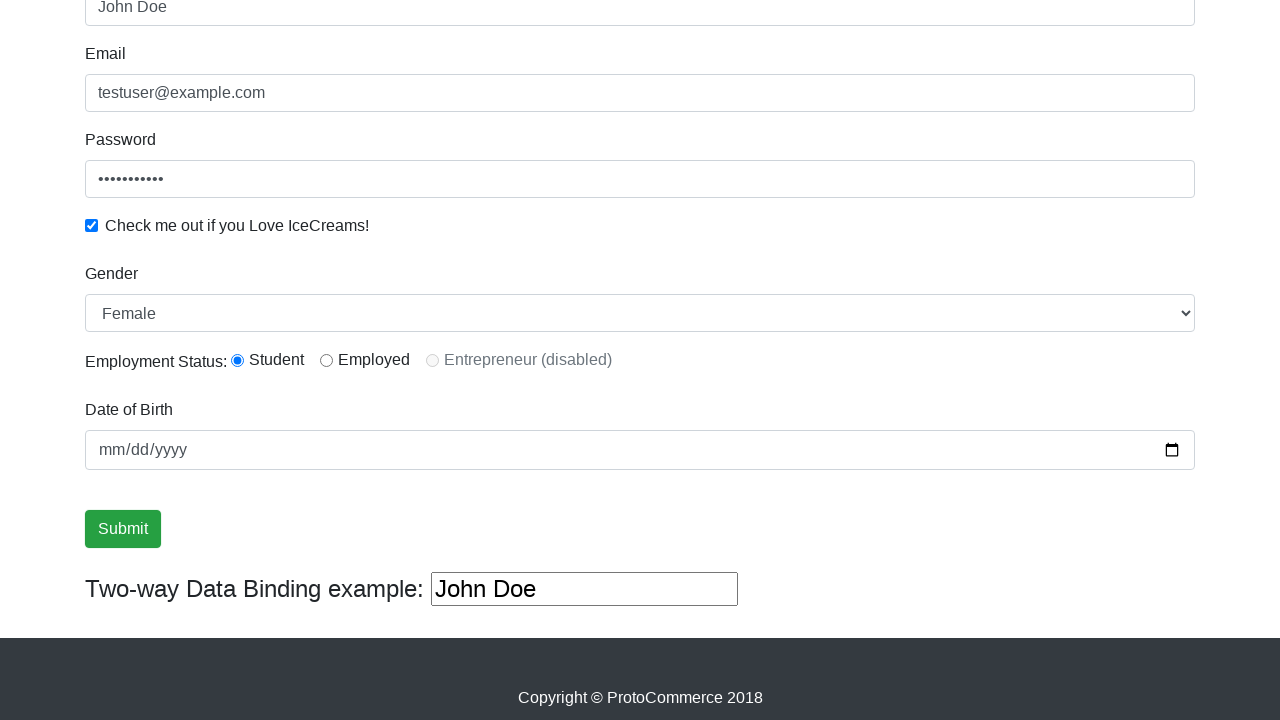

Success alert message appeared
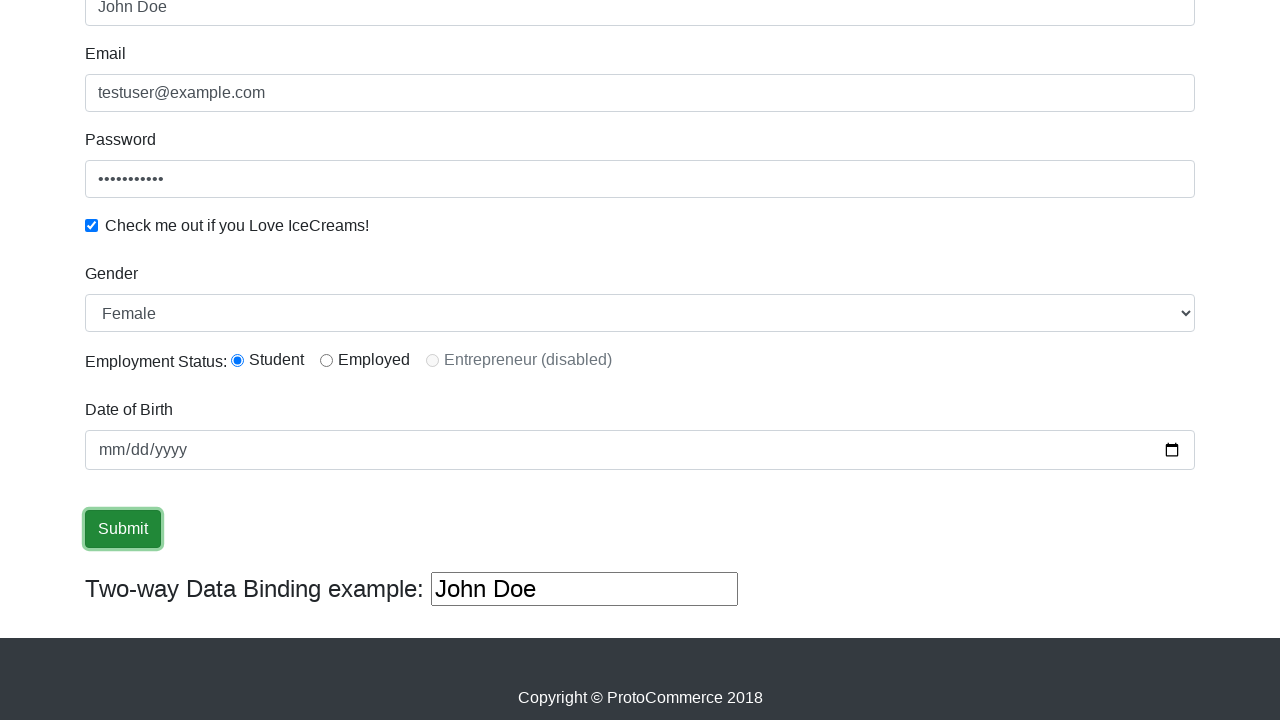

Retrieved success message text: '
                    ×
                    Success! The Form has been submitted successfully!.
                  '
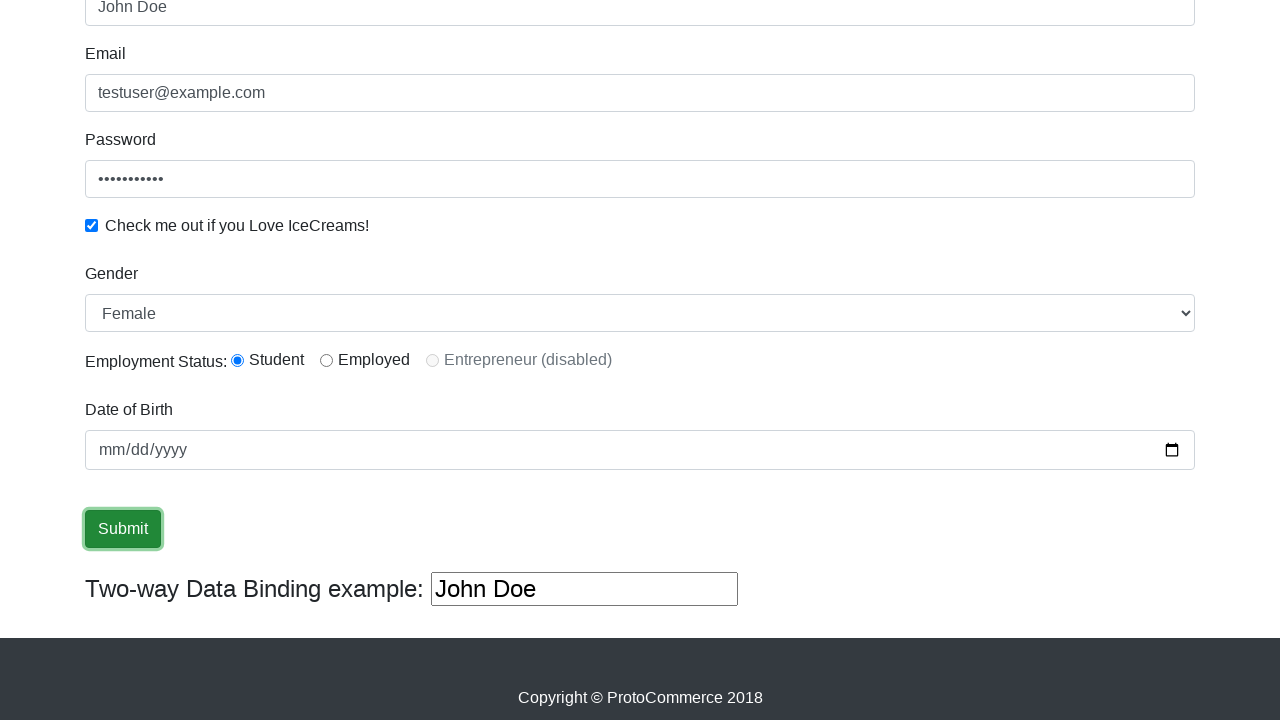

Verified 'Success' text in alert message
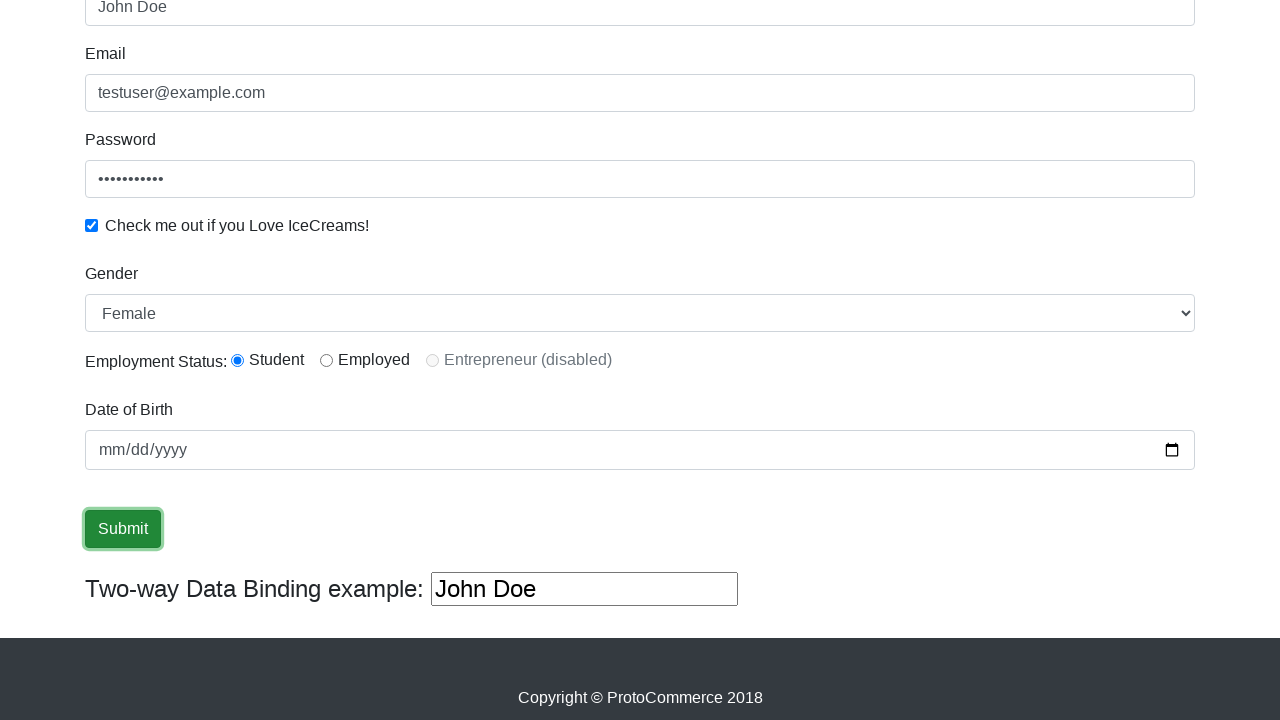

Cleared the pristine input field on .ng-pristine
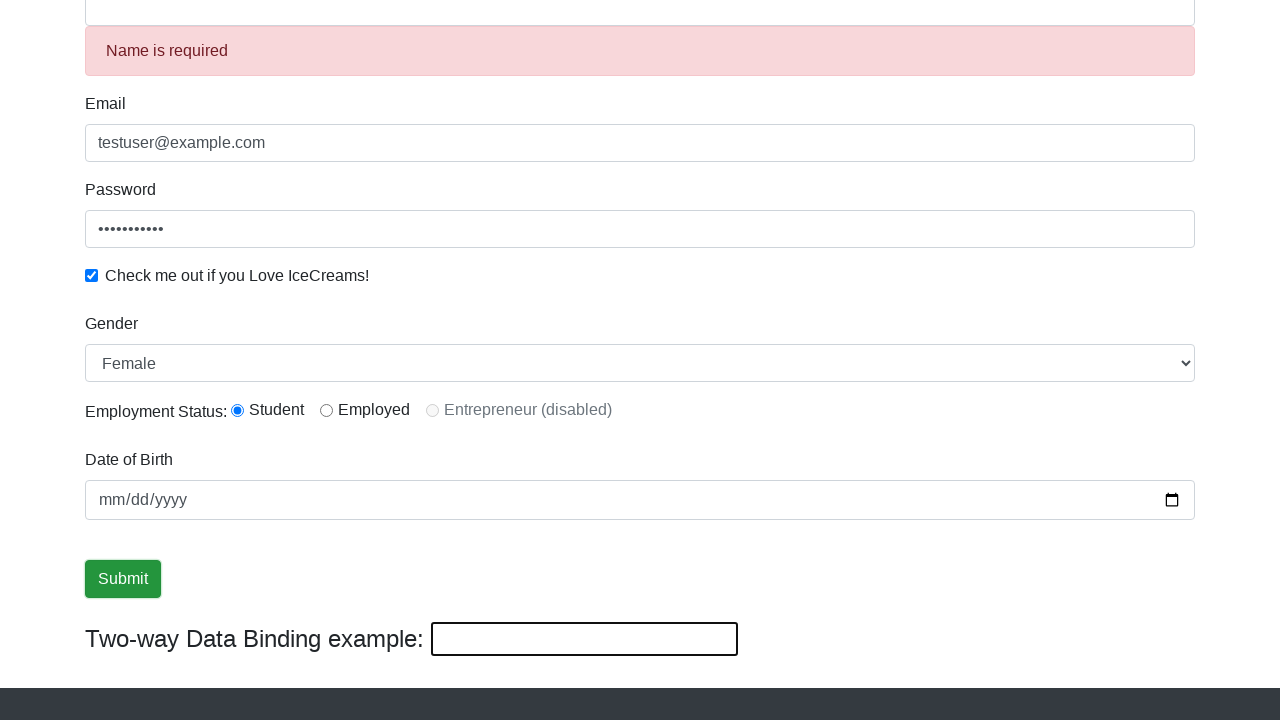

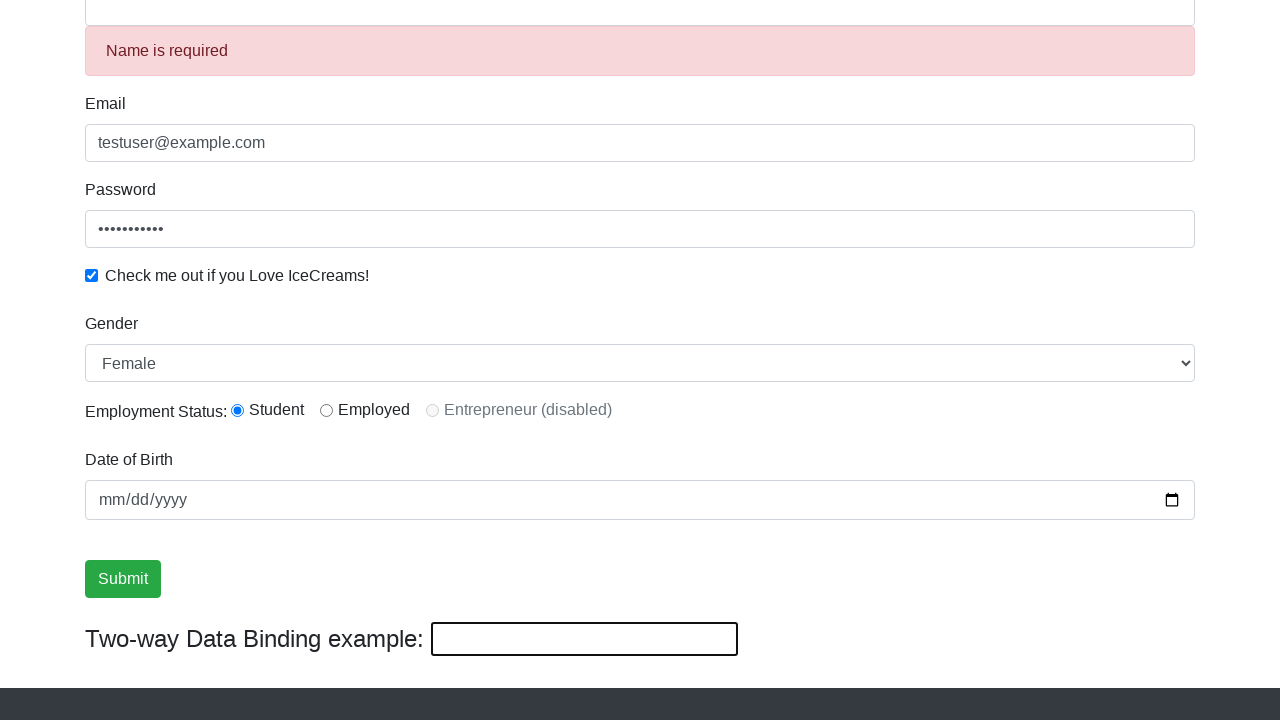